Tests the Python.org search functionality by entering "pycon" as a search query and submitting the form, then verifying results are found.

Starting URL: http://www.python.org

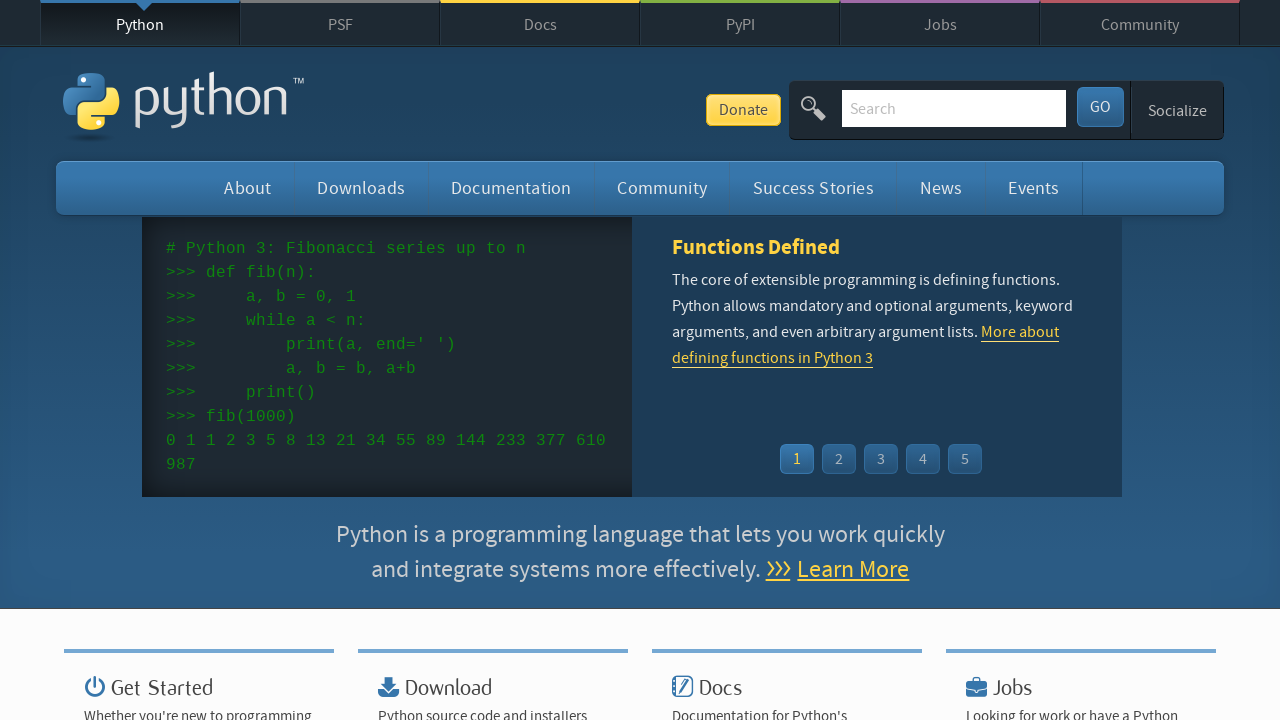

Verified page title contains 'Python'
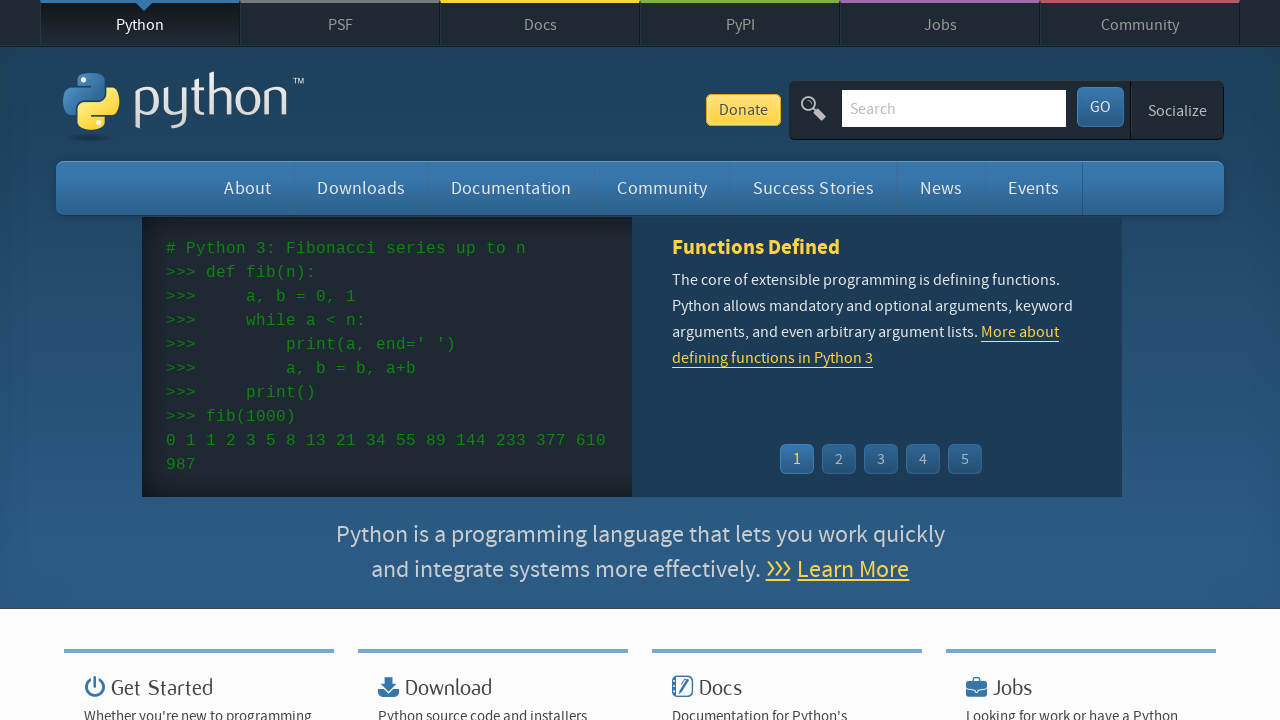

Filled search box with 'pycon' on input[name='q']
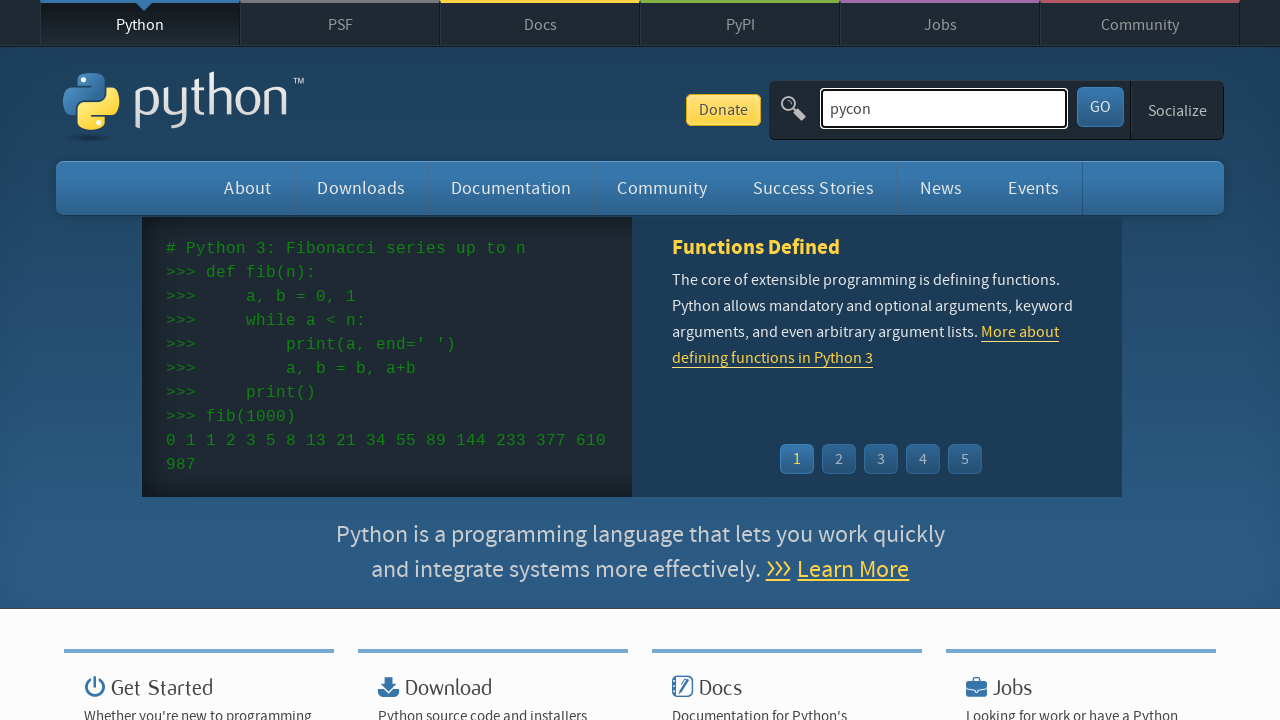

Pressed Enter to submit search query on input[name='q']
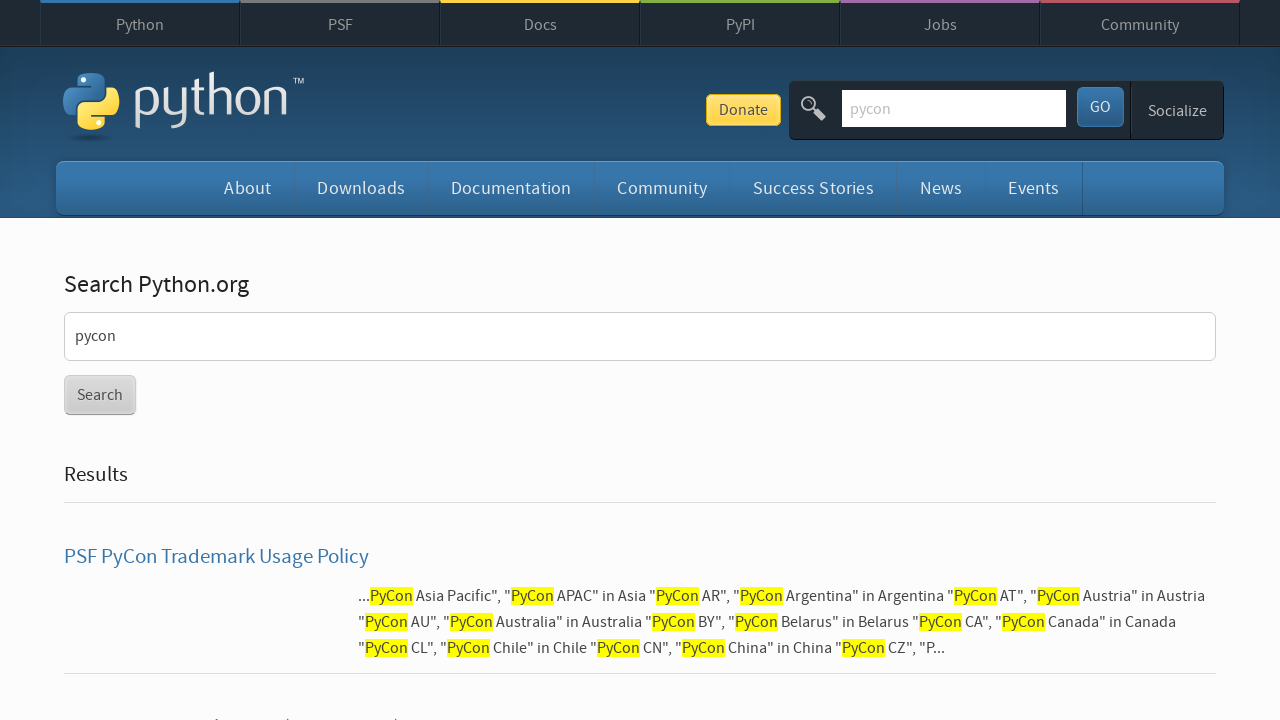

Waited for network to become idle after search
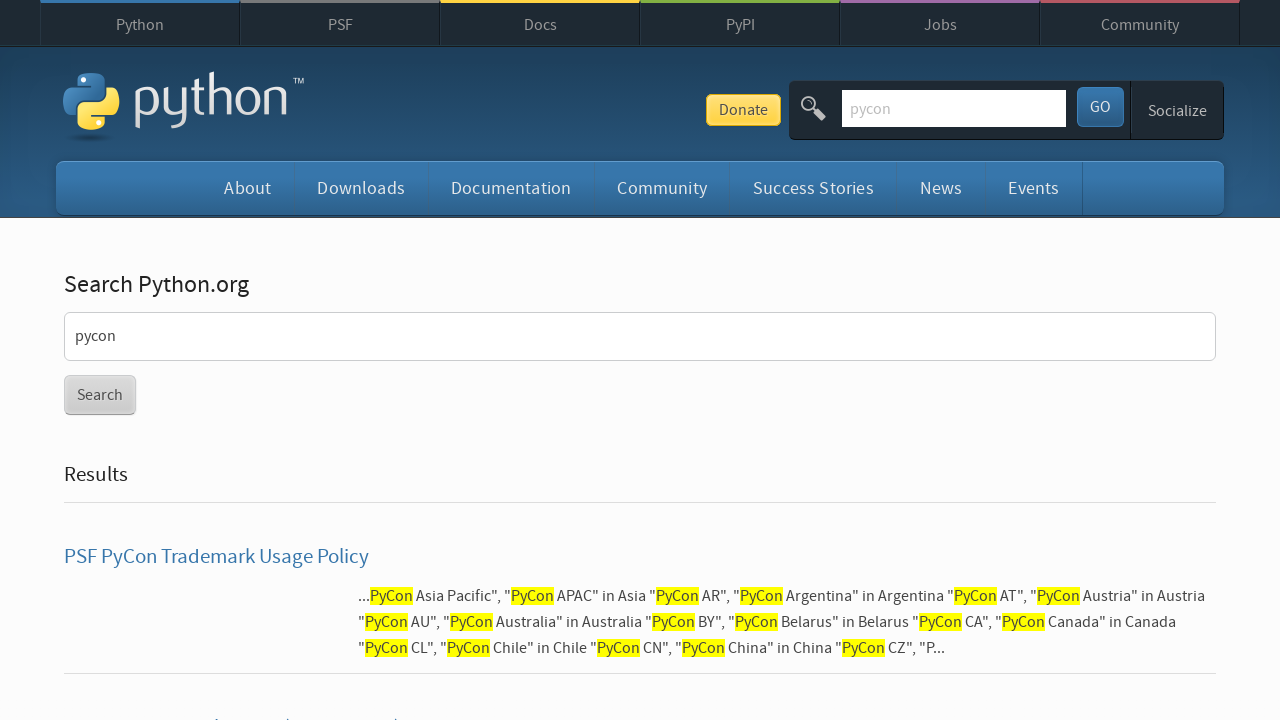

Verified search results were found (no 'No results found' message)
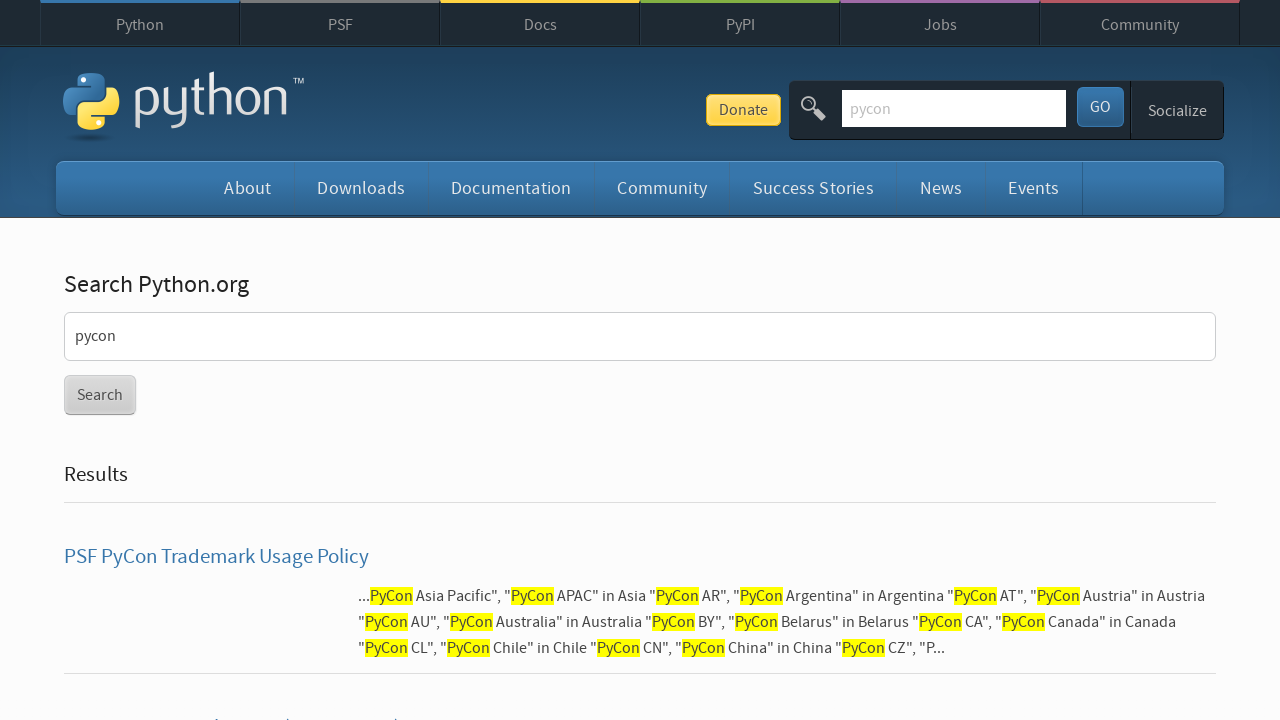

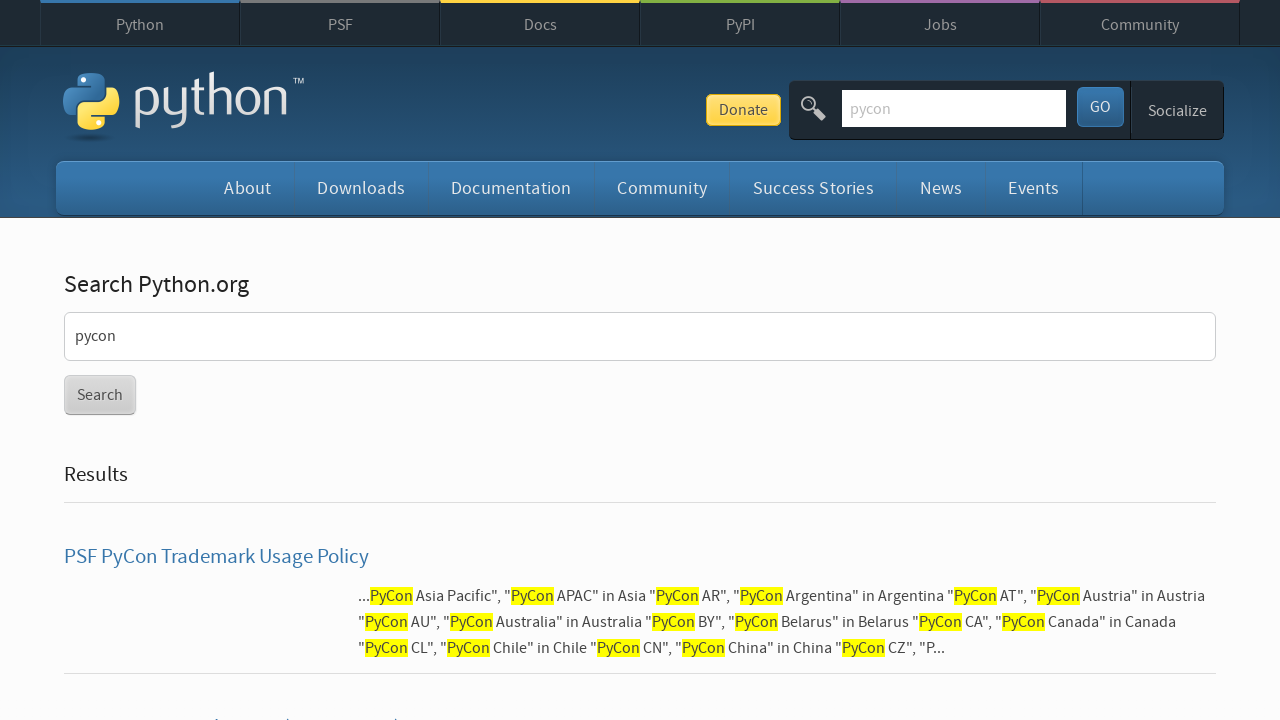